Tests the Python.org website search functionality by entering "pycon" in the search field and submitting the search form

Starting URL: https://www.python.org

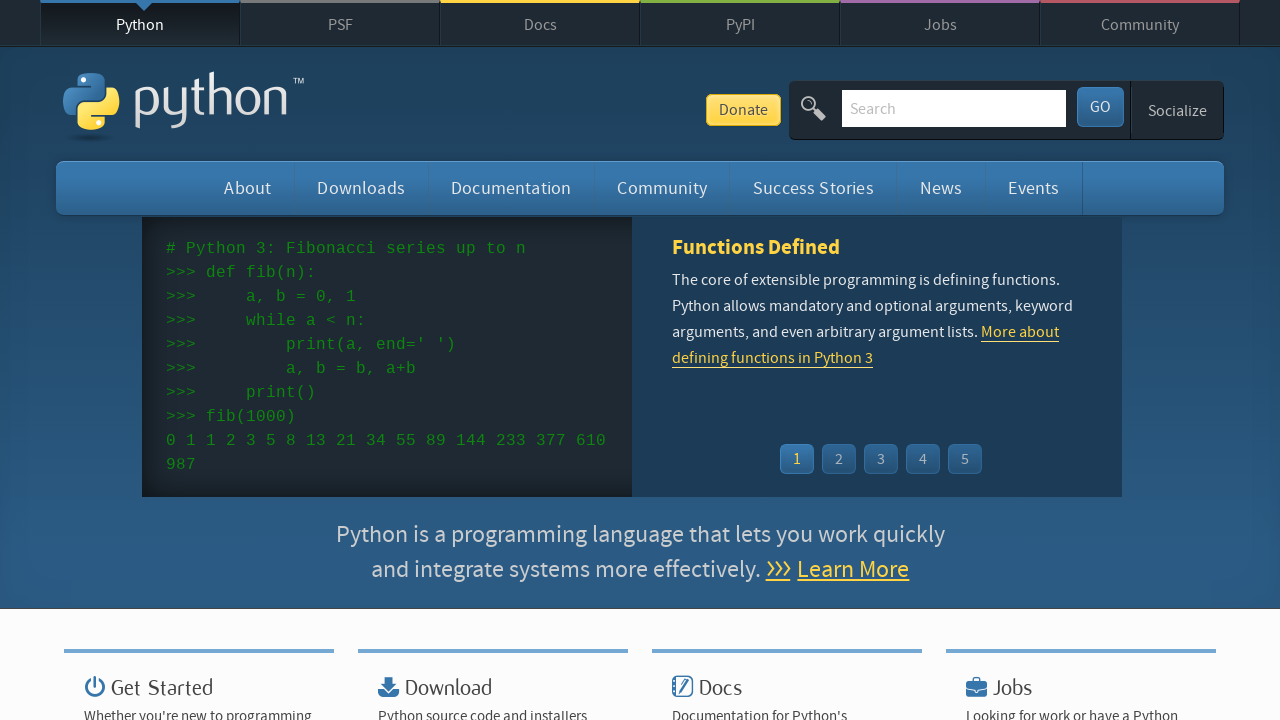

Filled search field with 'pycon' on input[name='q']
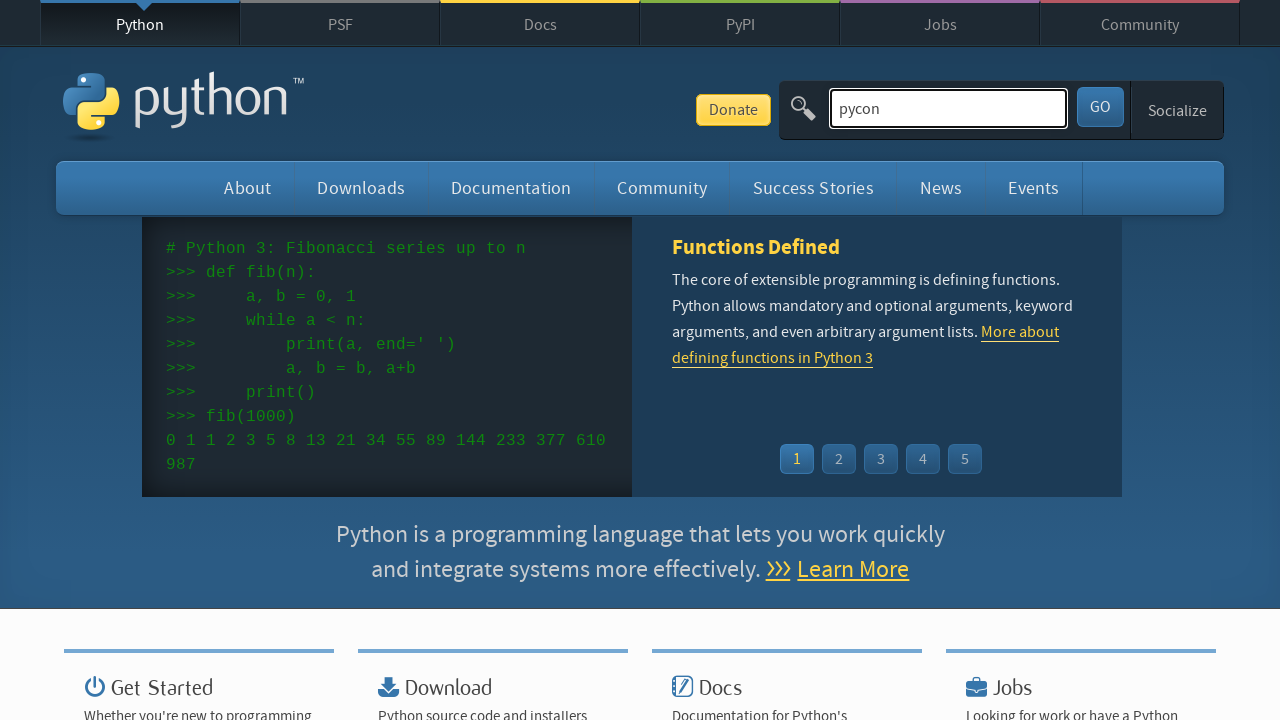

Pressed Enter to submit search form on input[name='q']
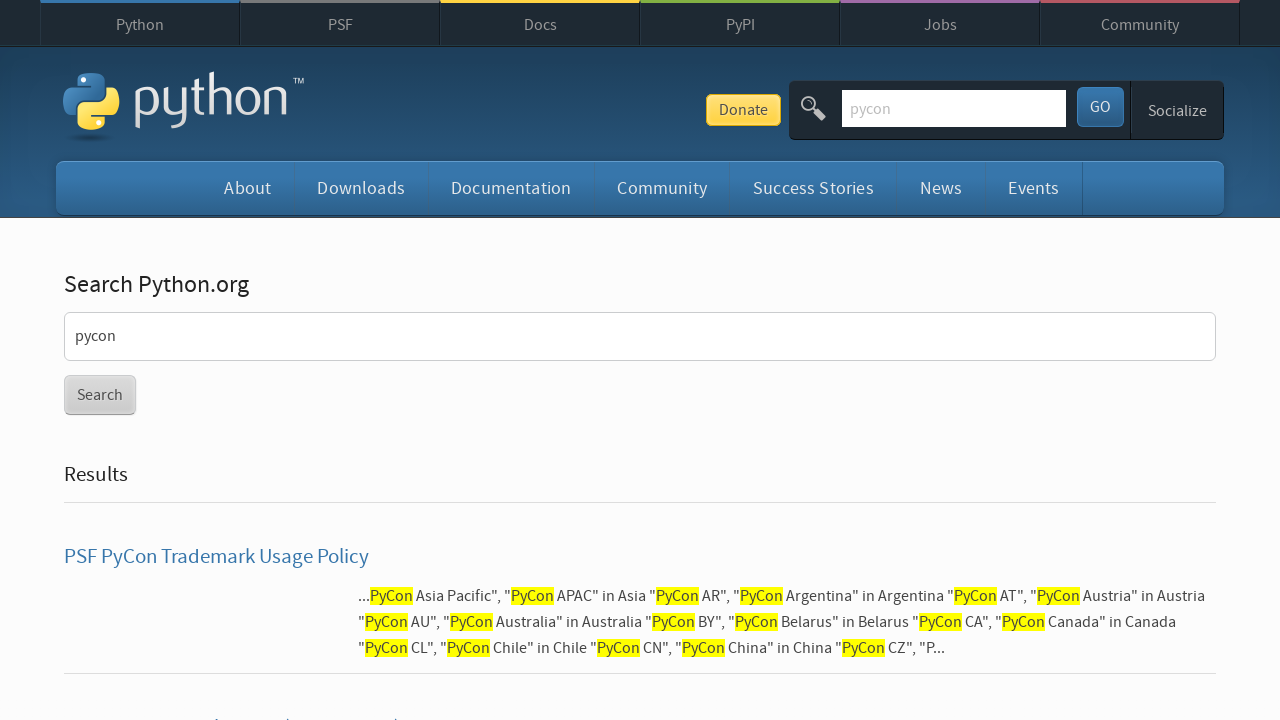

Search results page loaded
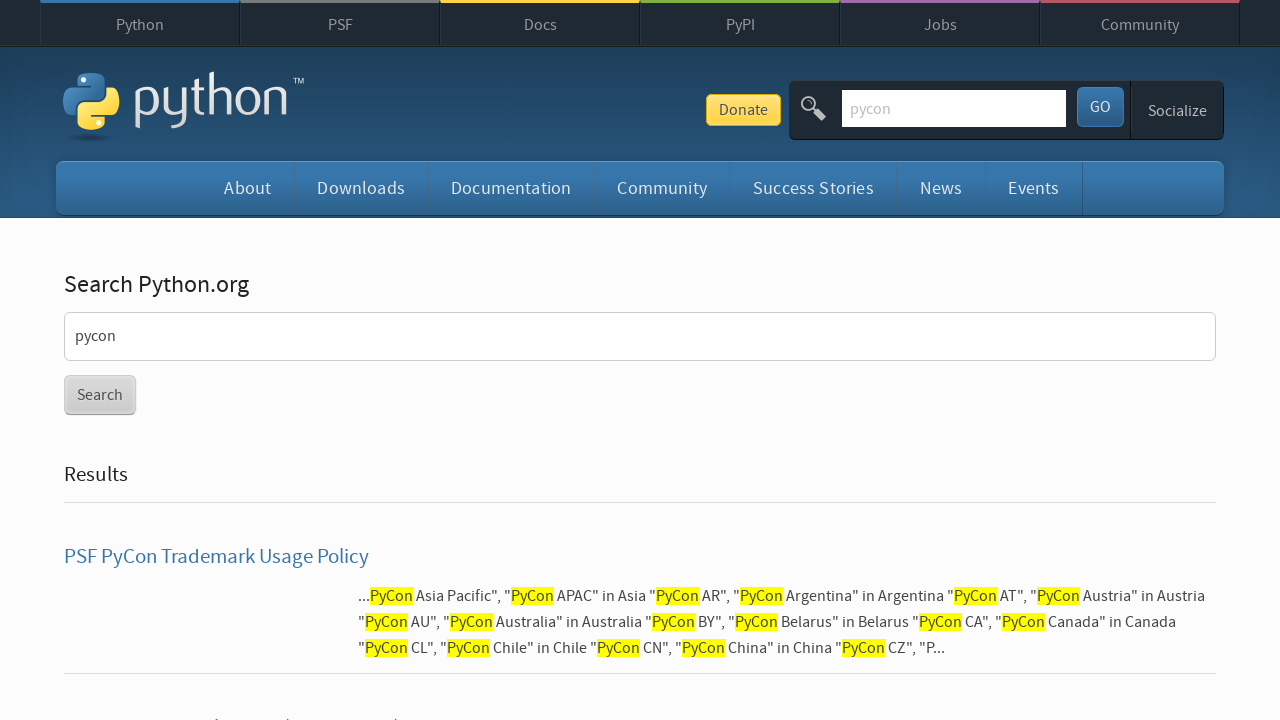

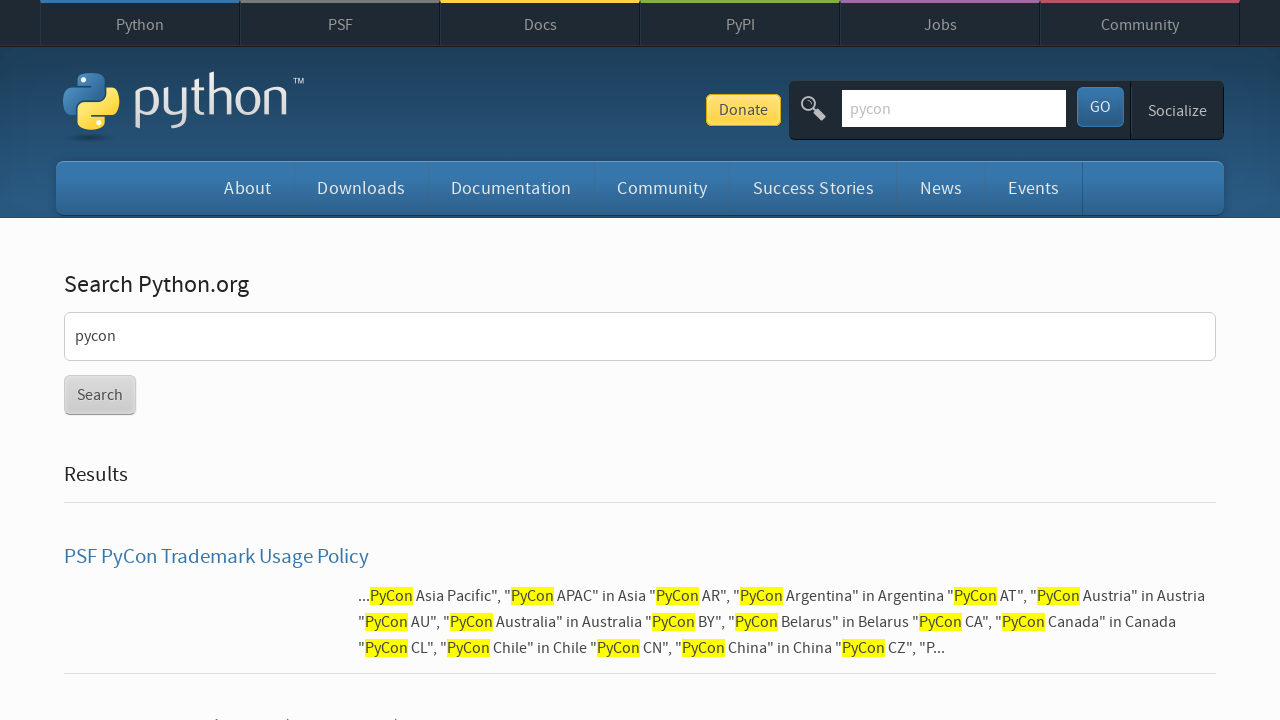